Tests interaction with an HTML table by locating the table element, verifying its structure (rows and columns), and accessing specific cell data from the table.

Starting URL: https://www.rahulshettyacademy.com/AutomationPractice/

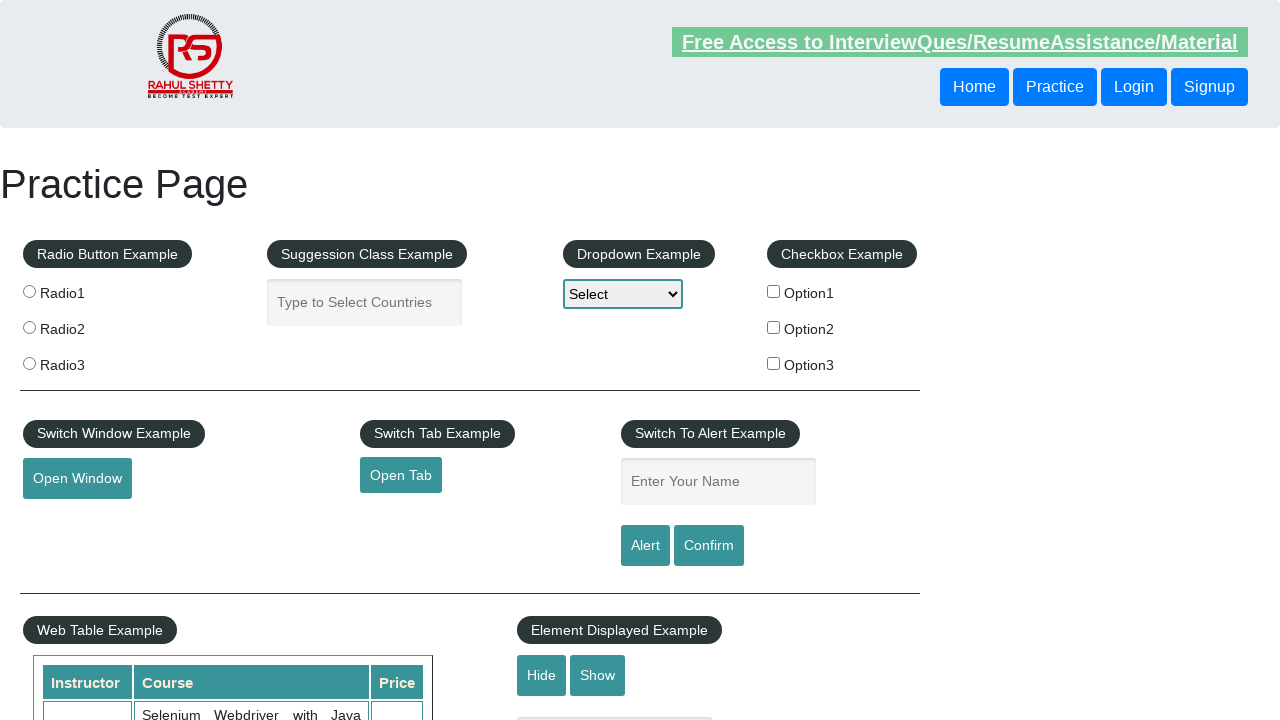

Waited for product table to be visible
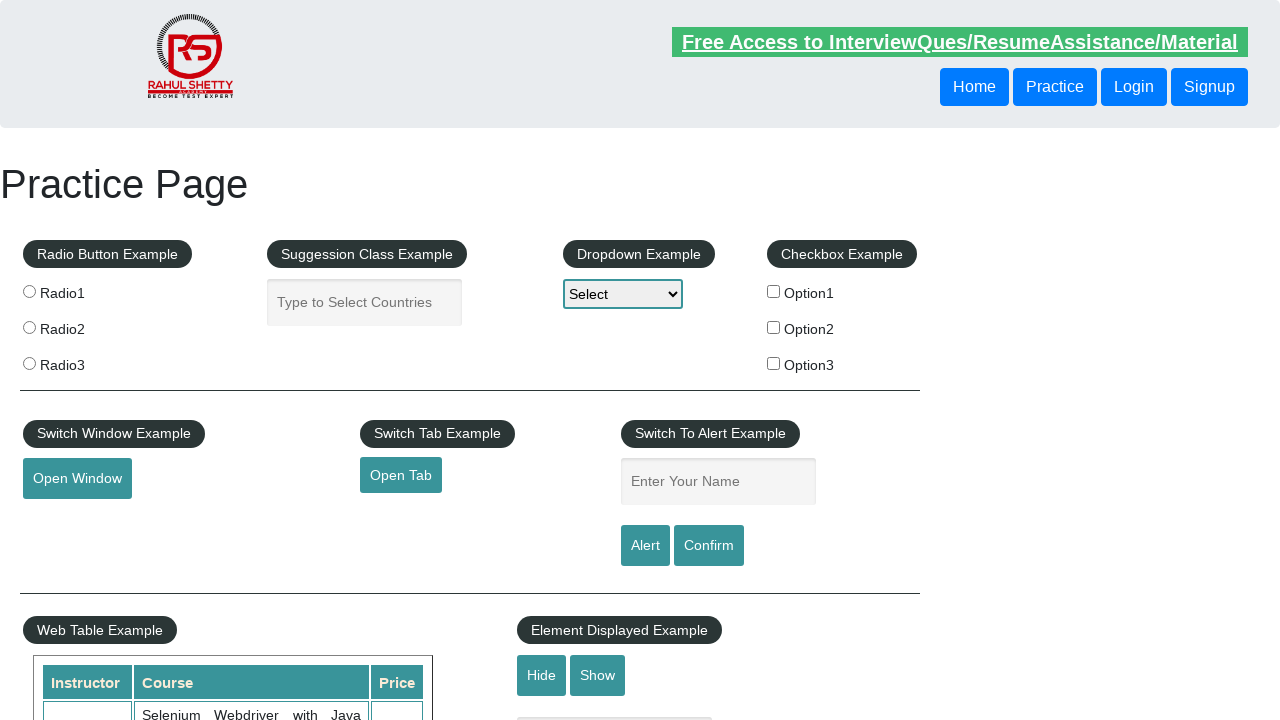

Located the product table element
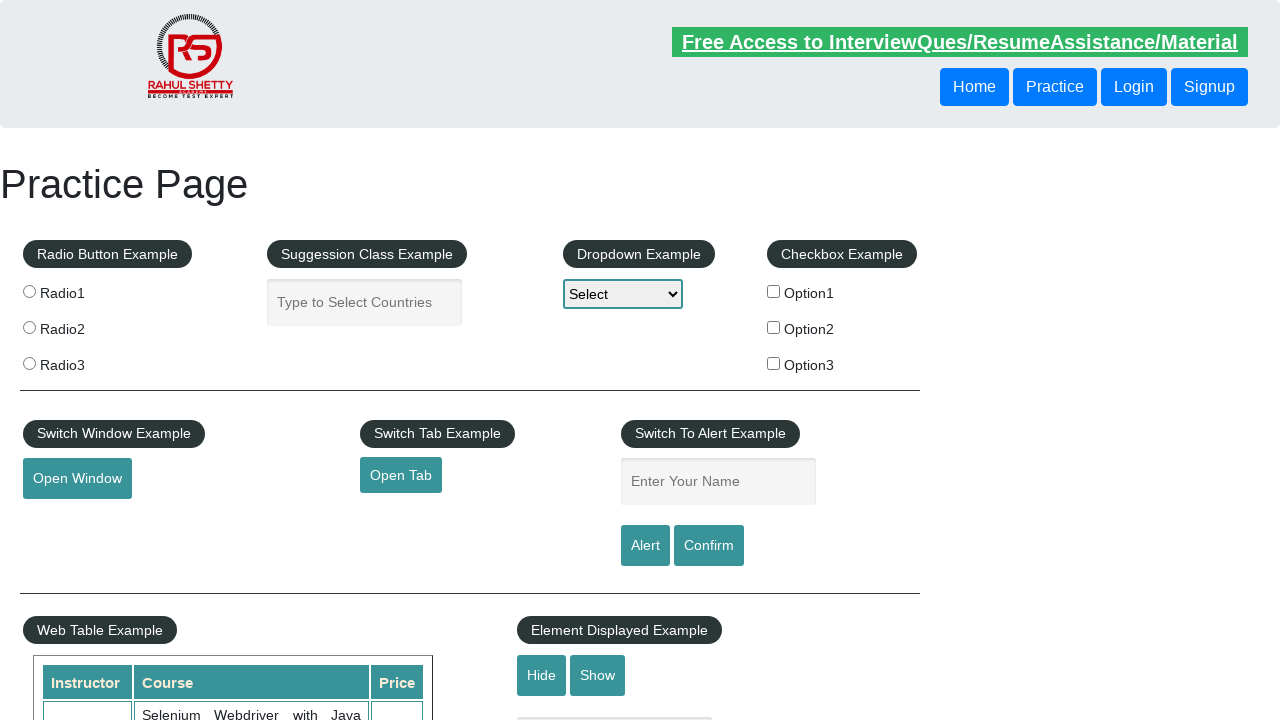

Located all rows in the table
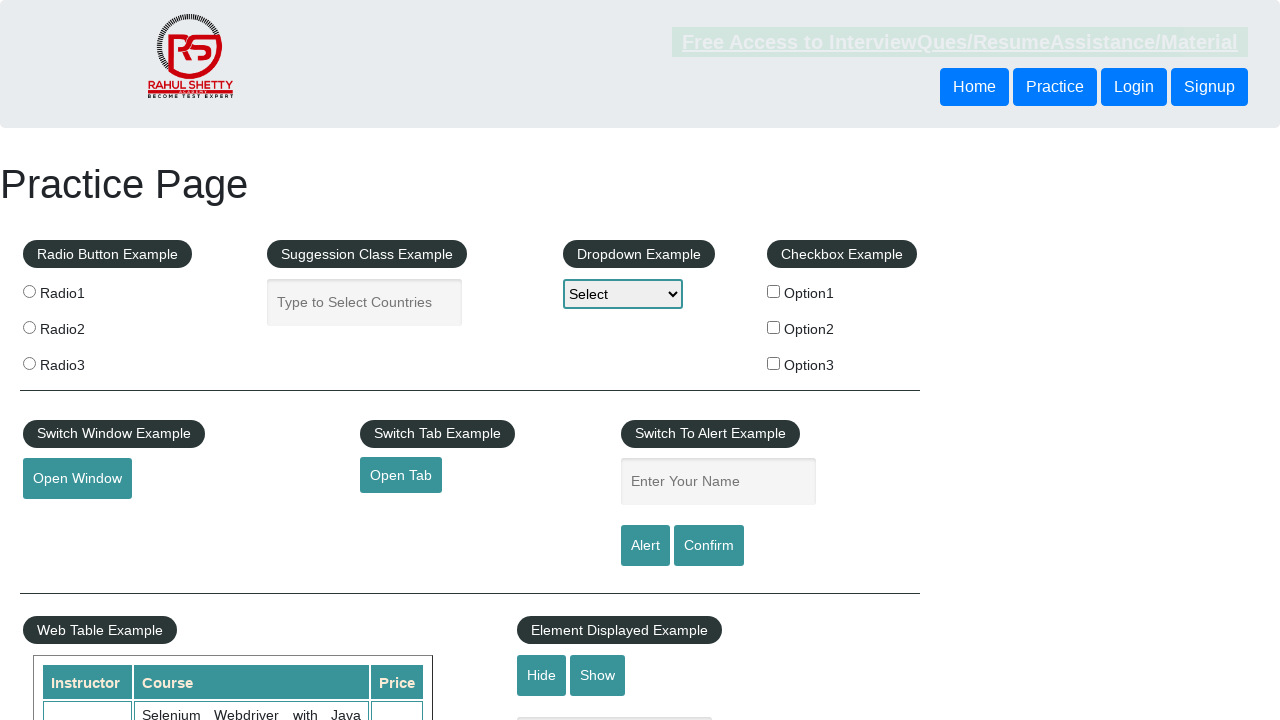

Verified table has 21 rows
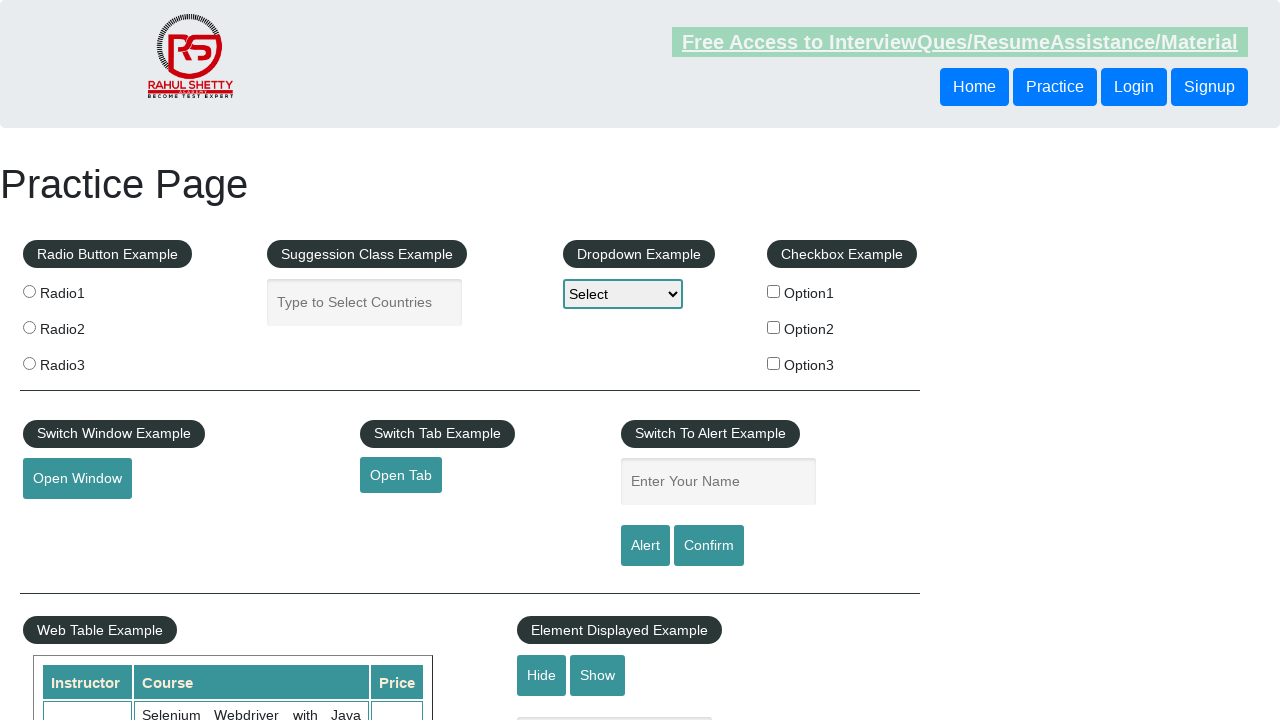

Retrieved header cells from the first row
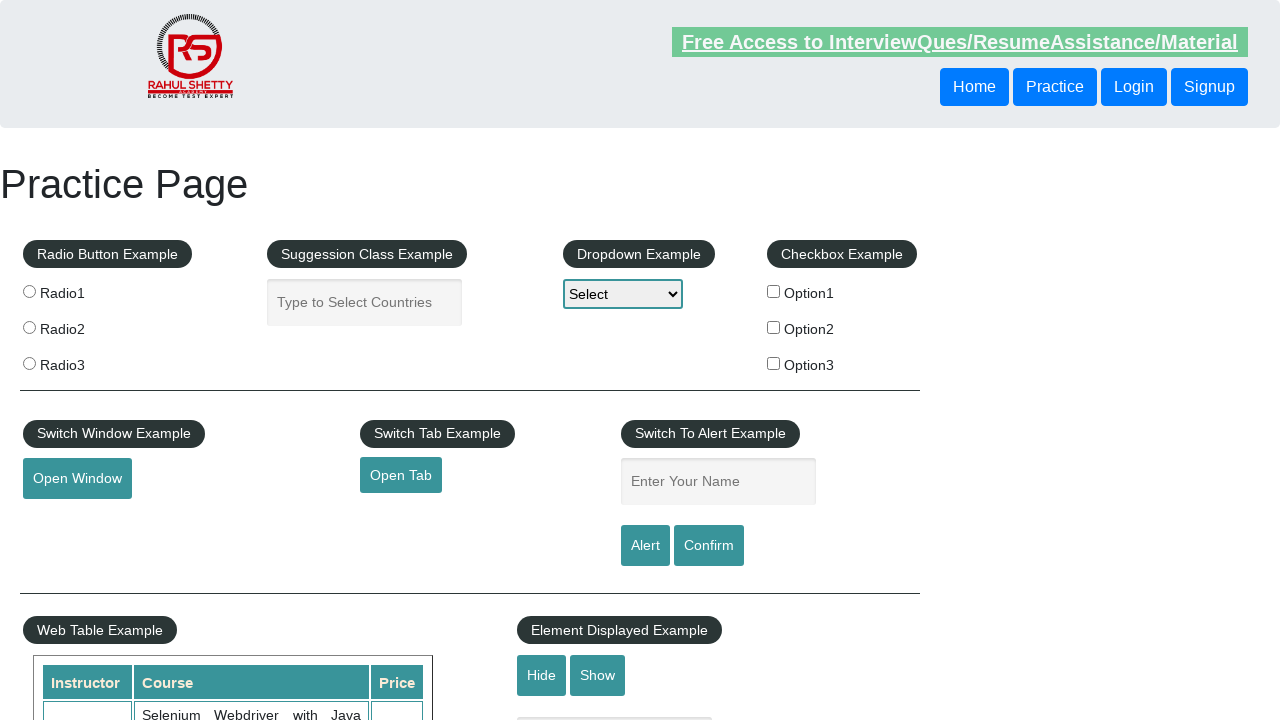

Located data cells from the third row (index 2)
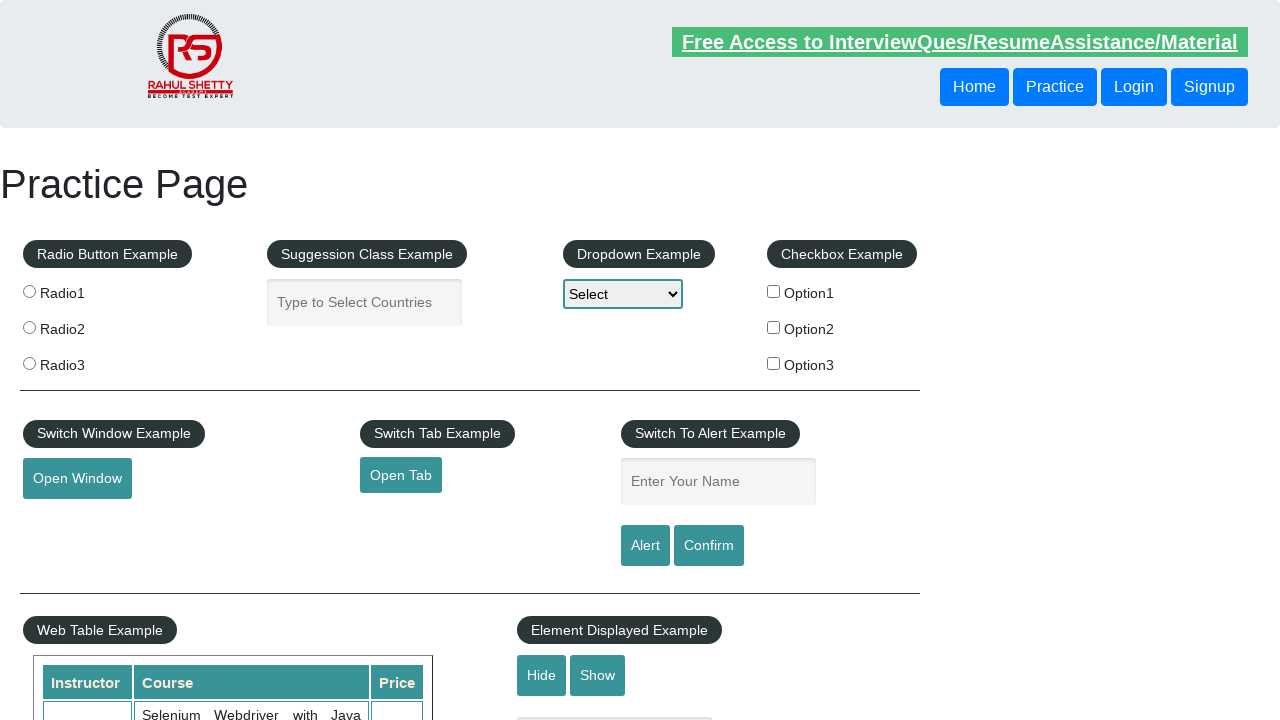

Retrieved text content from first data cell
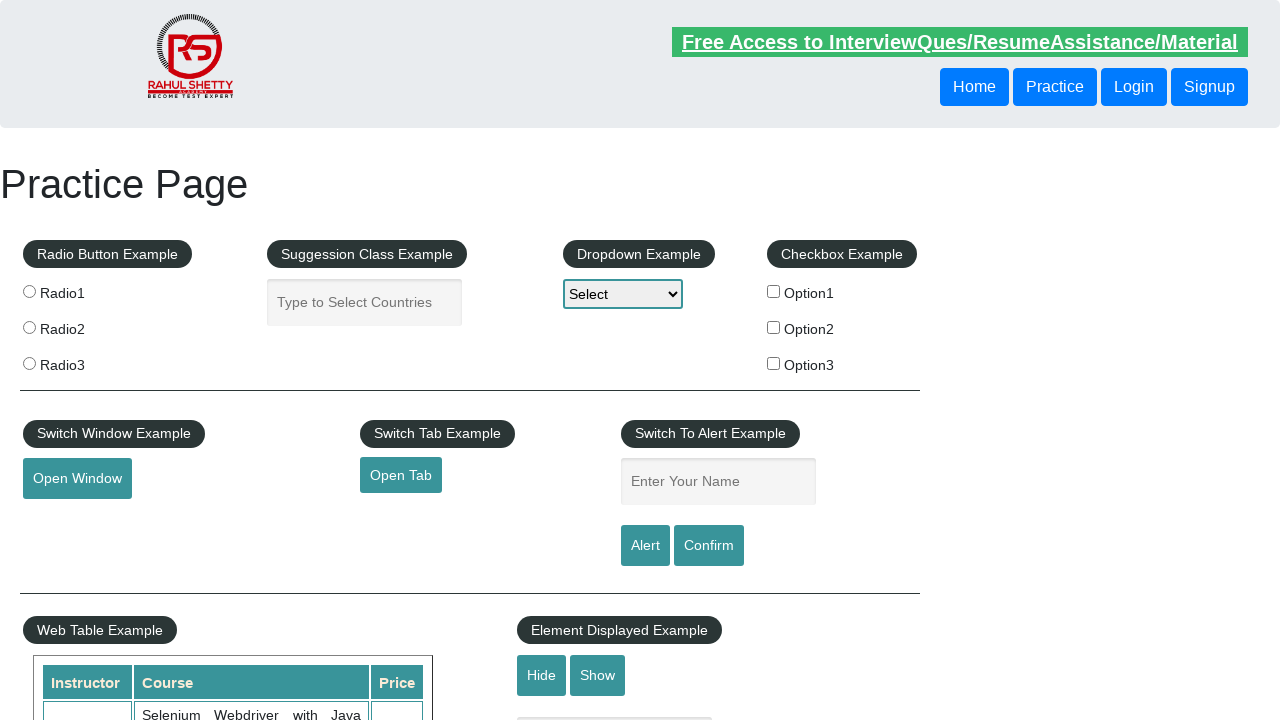

Retrieved text content from second data cell
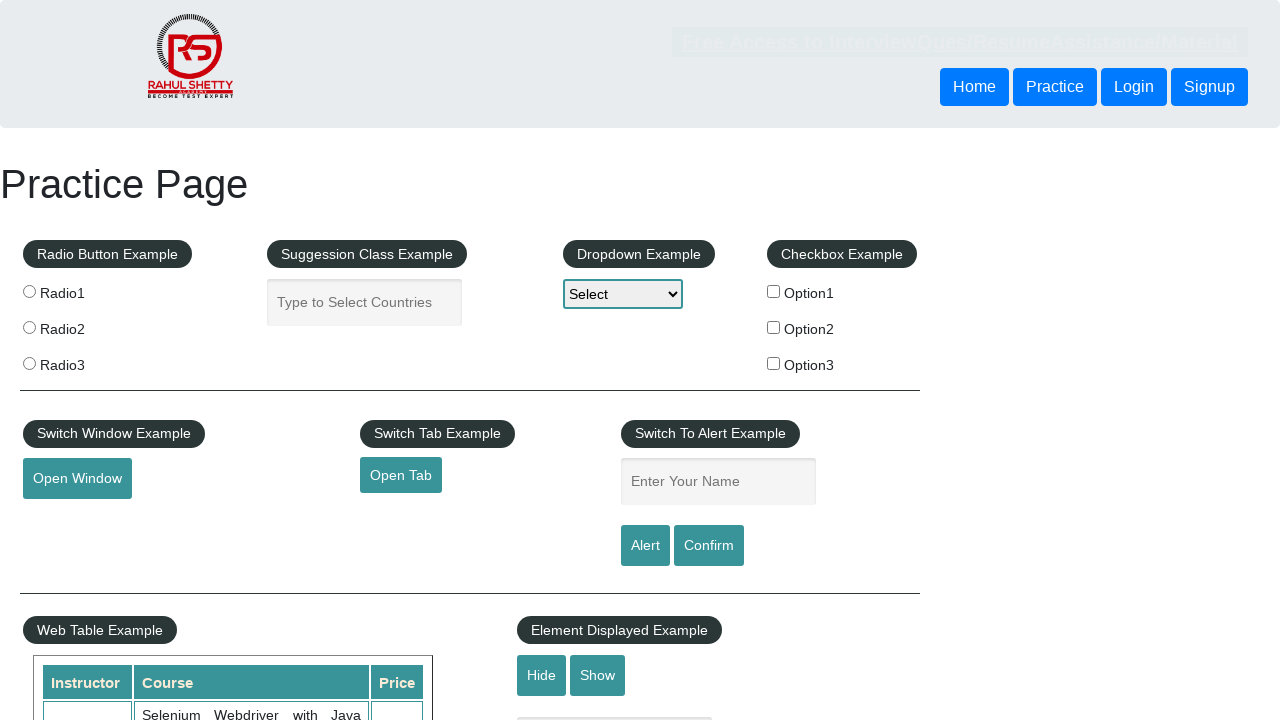

Retrieved text content from third data cell
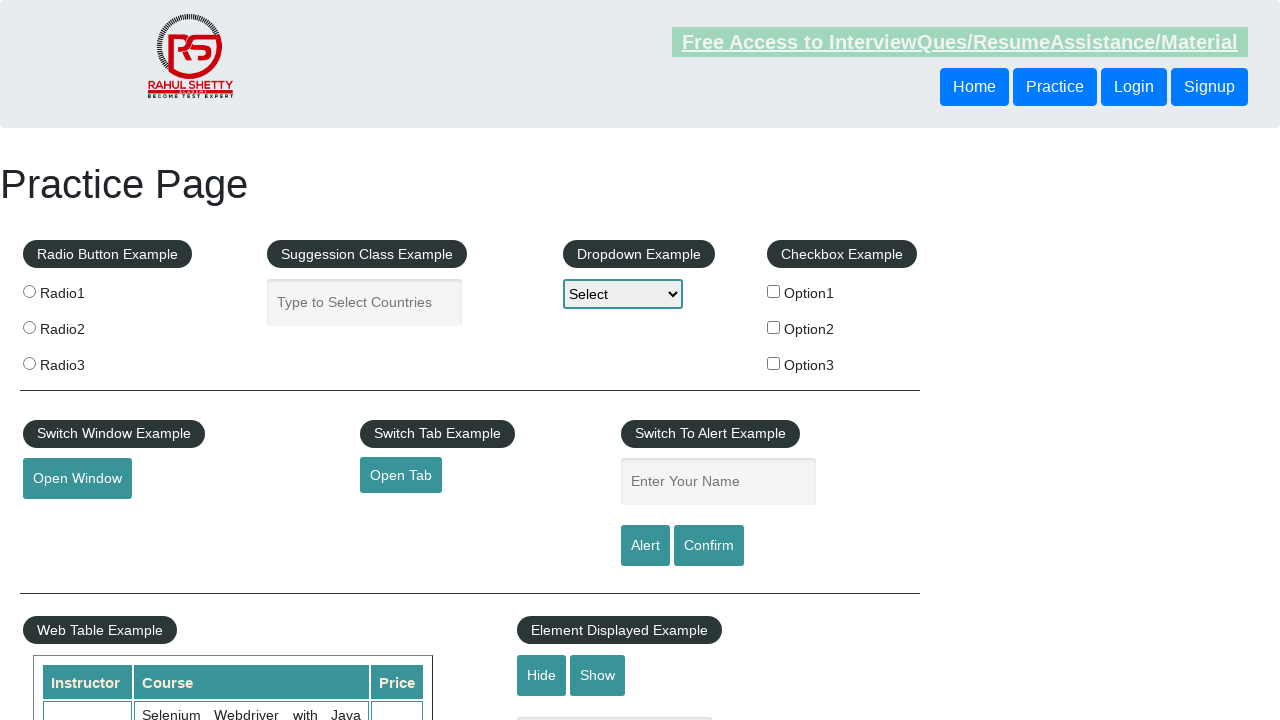

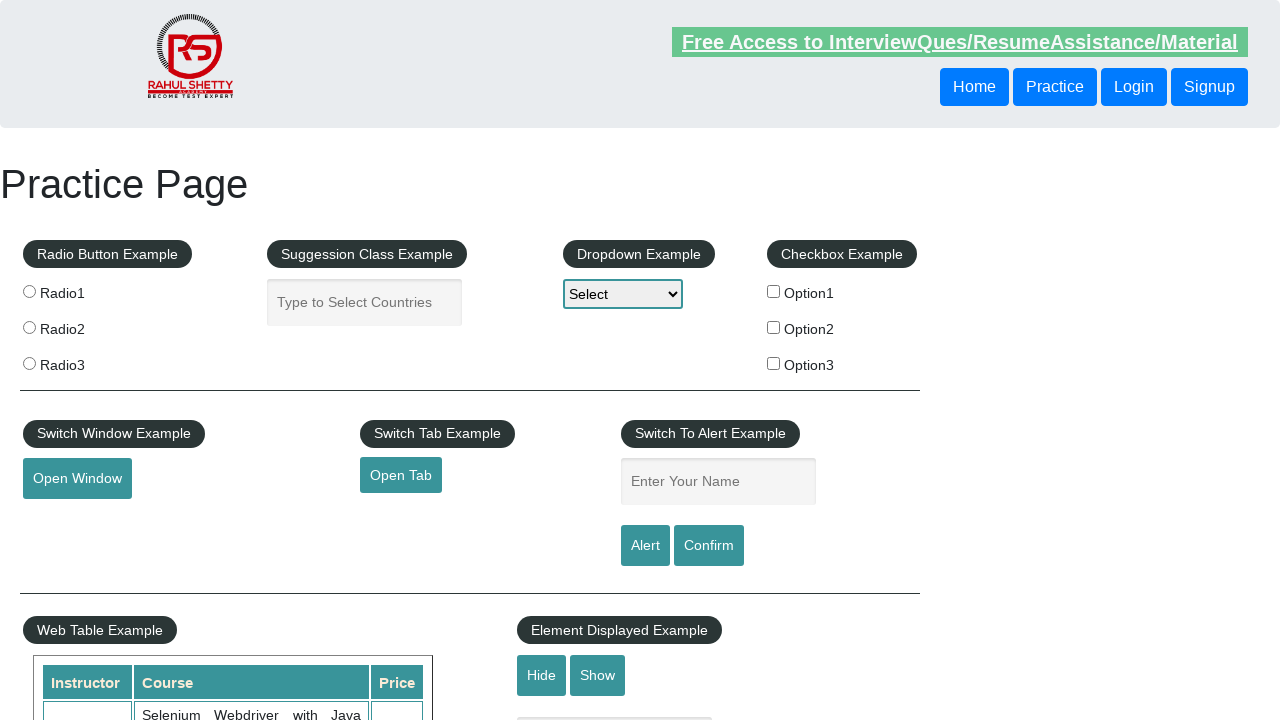